Tests that the "Clear completed" button is hidden when there are no completed items.

Starting URL: https://demo.playwright.dev/todomvc

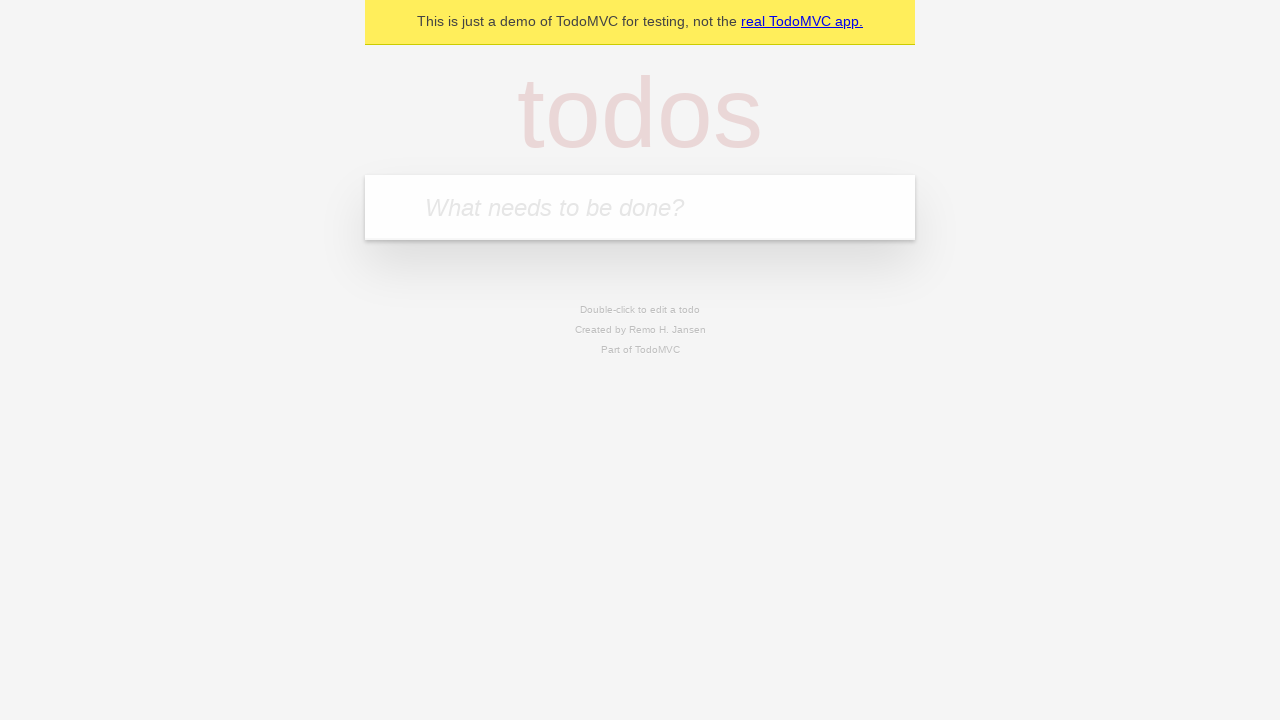

Filled todo input with 'buy some cheese' on internal:attr=[placeholder="What needs to be done?"i]
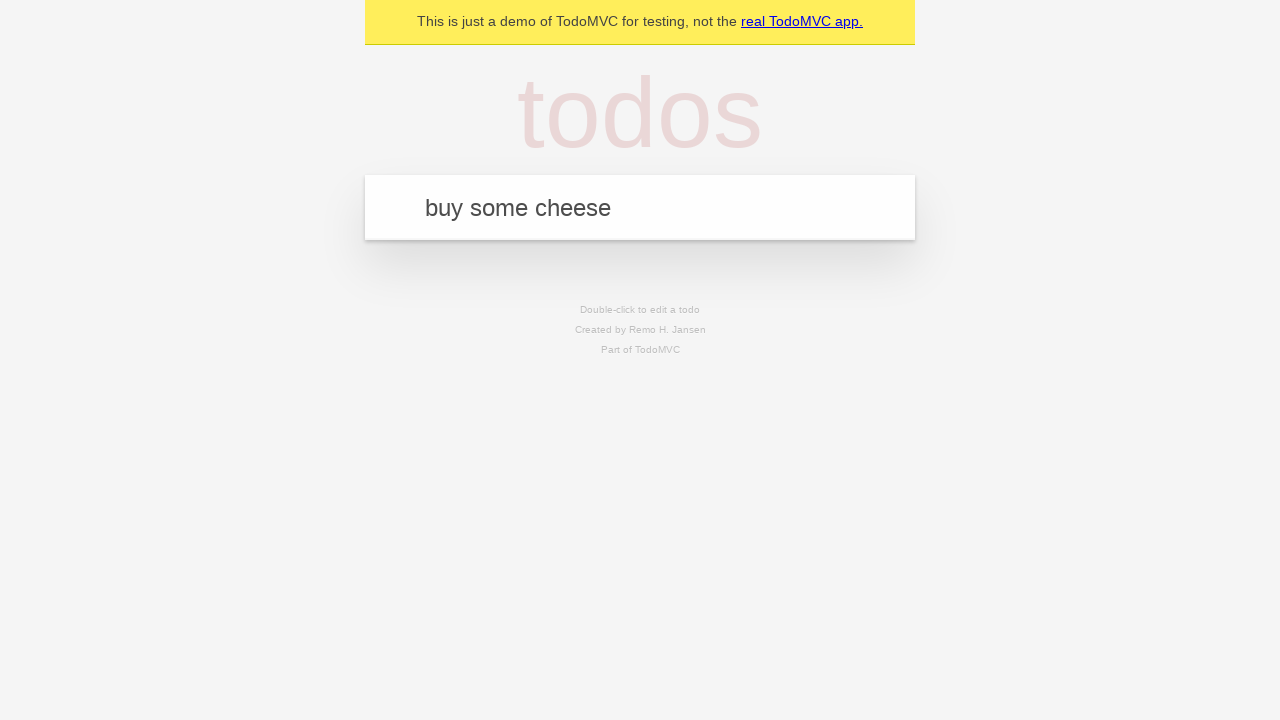

Pressed Enter to create todo 'buy some cheese' on internal:attr=[placeholder="What needs to be done?"i]
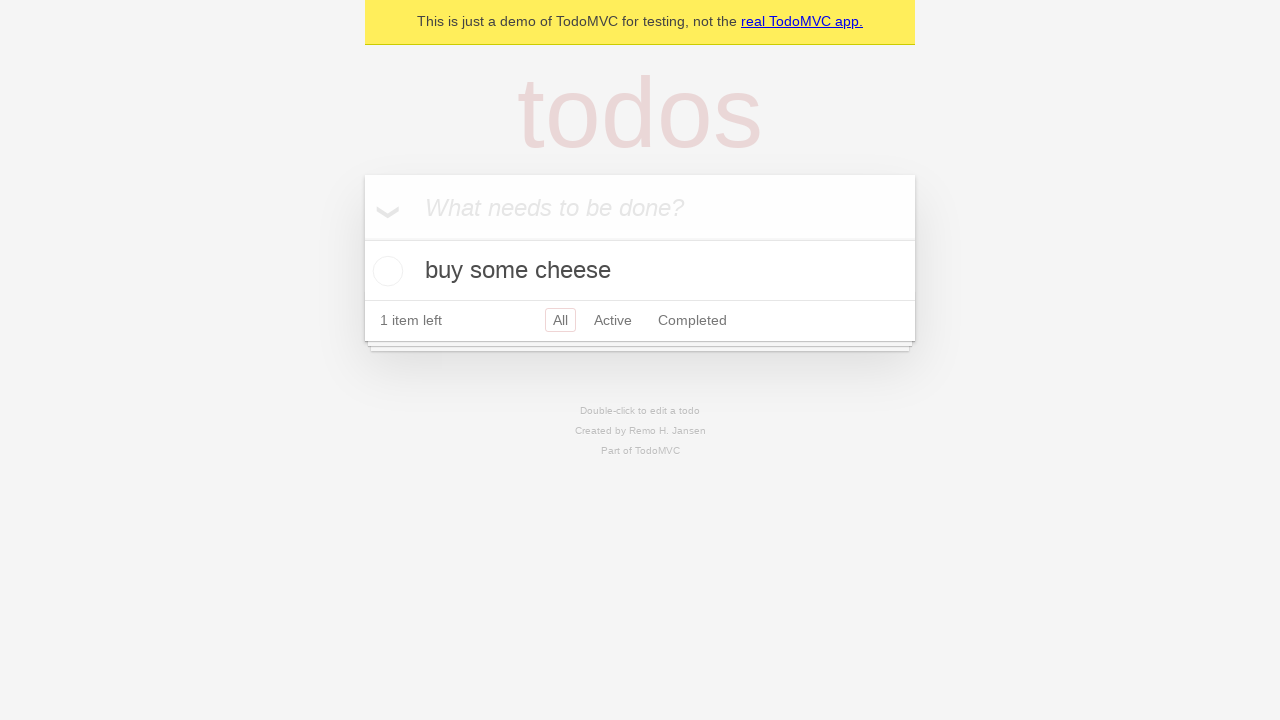

Filled todo input with 'feed the cat' on internal:attr=[placeholder="What needs to be done?"i]
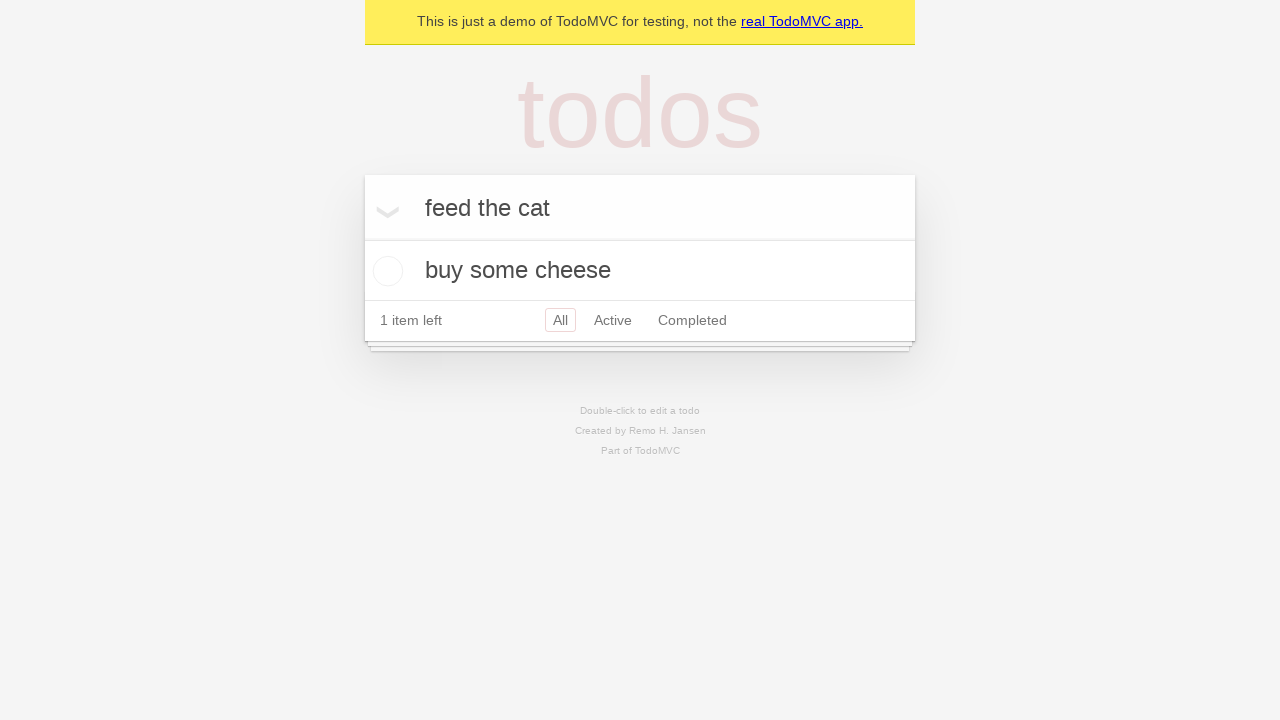

Pressed Enter to create todo 'feed the cat' on internal:attr=[placeholder="What needs to be done?"i]
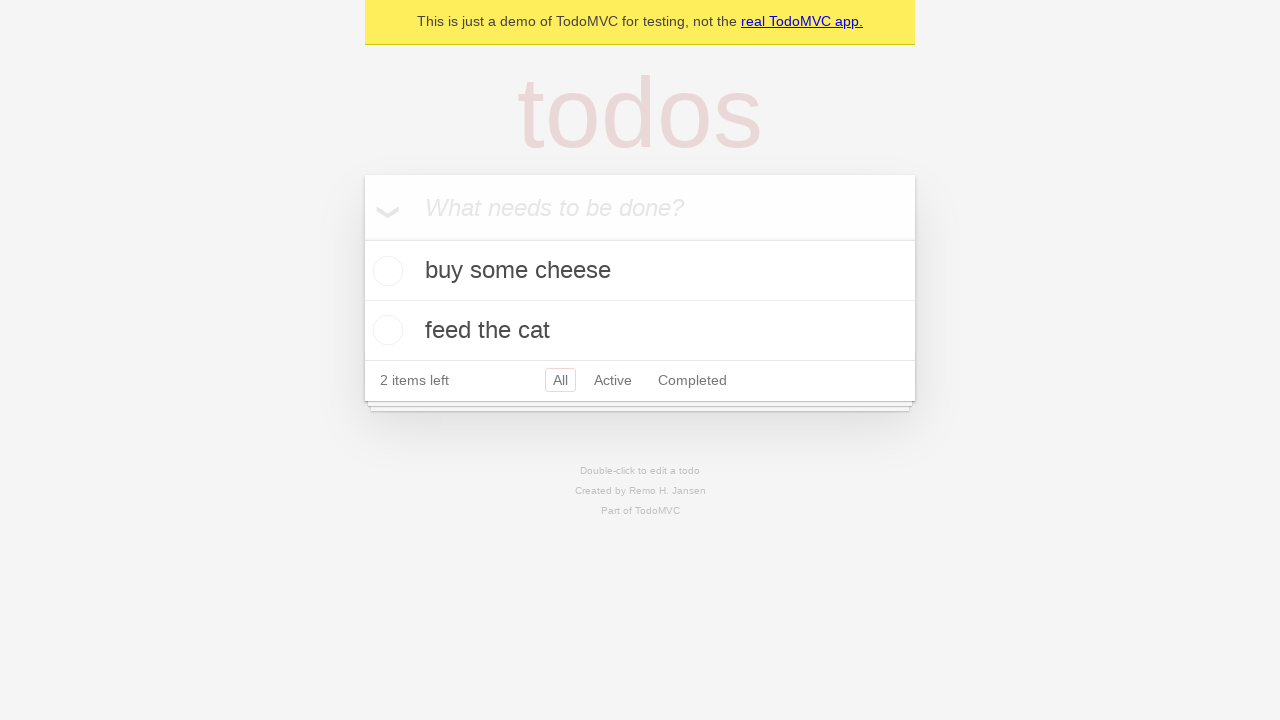

Filled todo input with 'book a doctors appointment' on internal:attr=[placeholder="What needs to be done?"i]
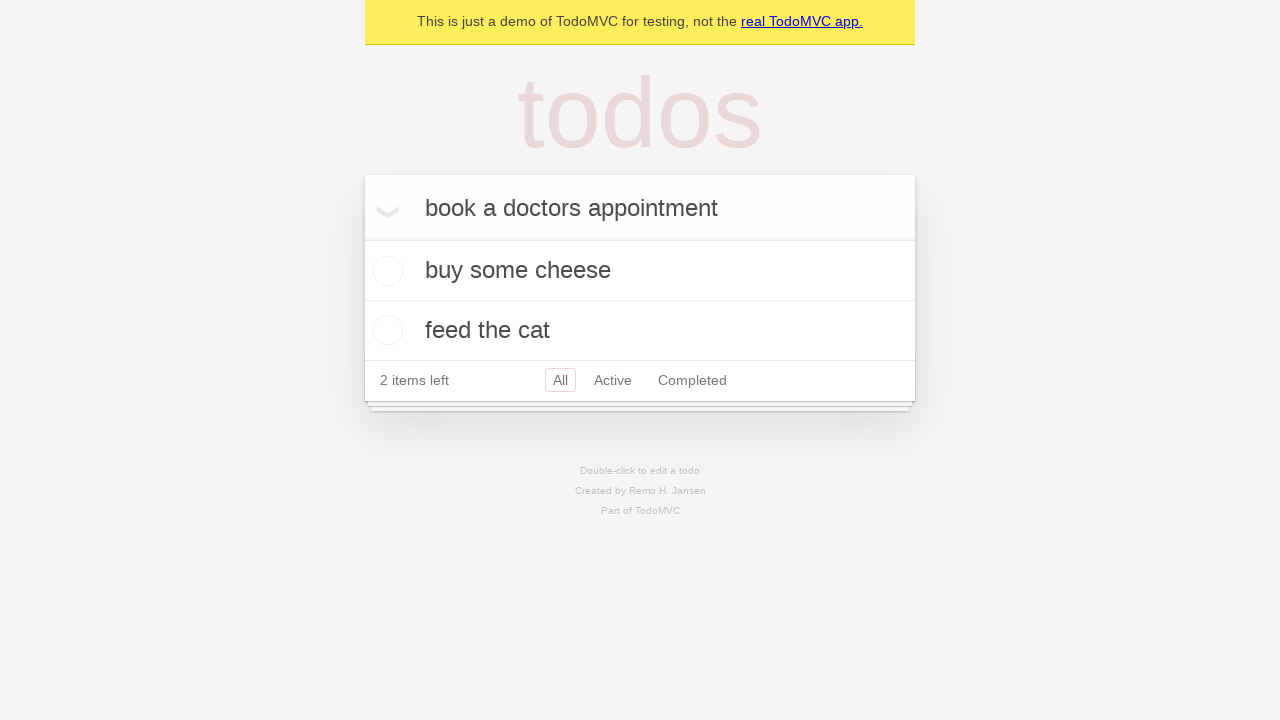

Pressed Enter to create todo 'book a doctors appointment' on internal:attr=[placeholder="What needs to be done?"i]
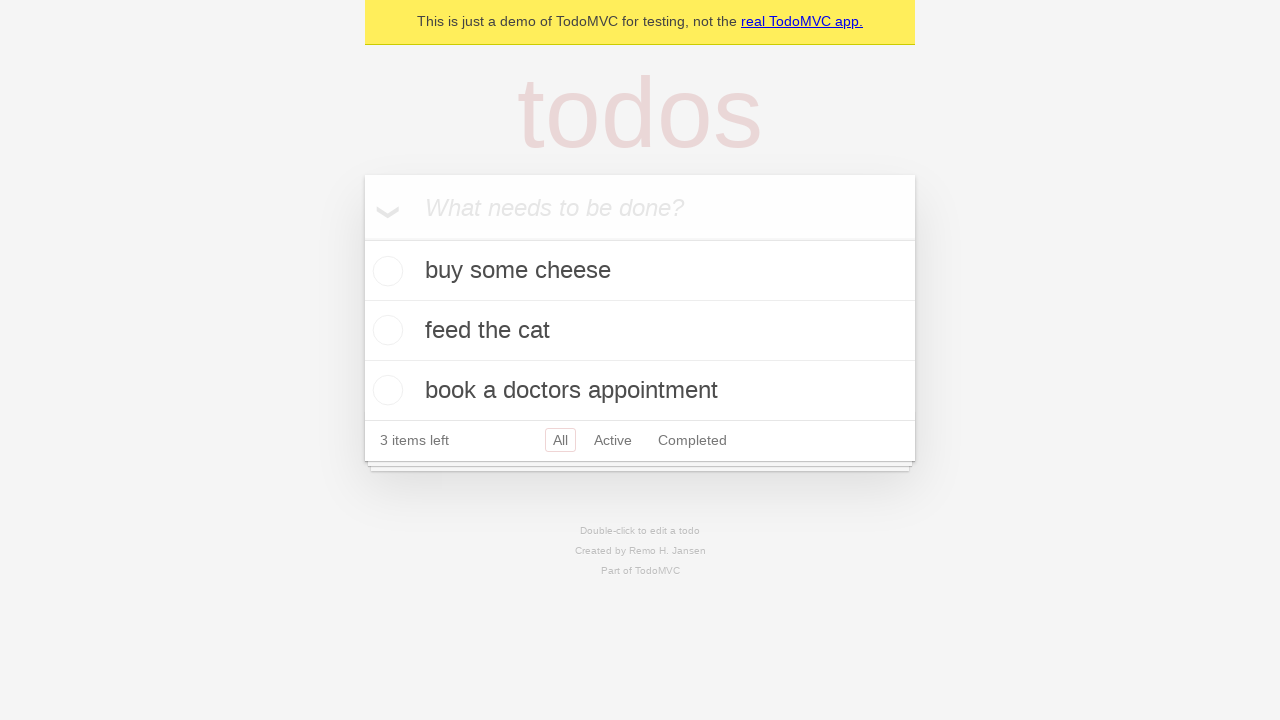

Waited for all 3 todo items to be created
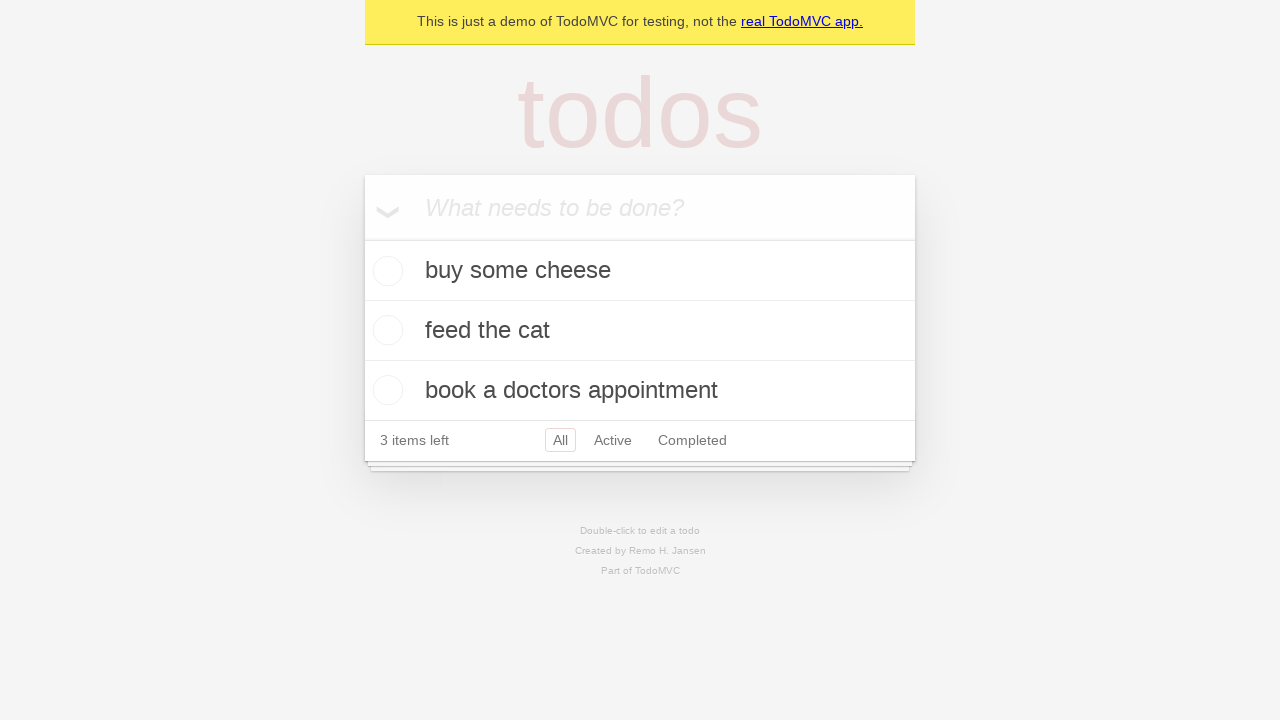

Checked the first todo item as completed at (385, 271) on .todo-list li .toggle >> nth=0
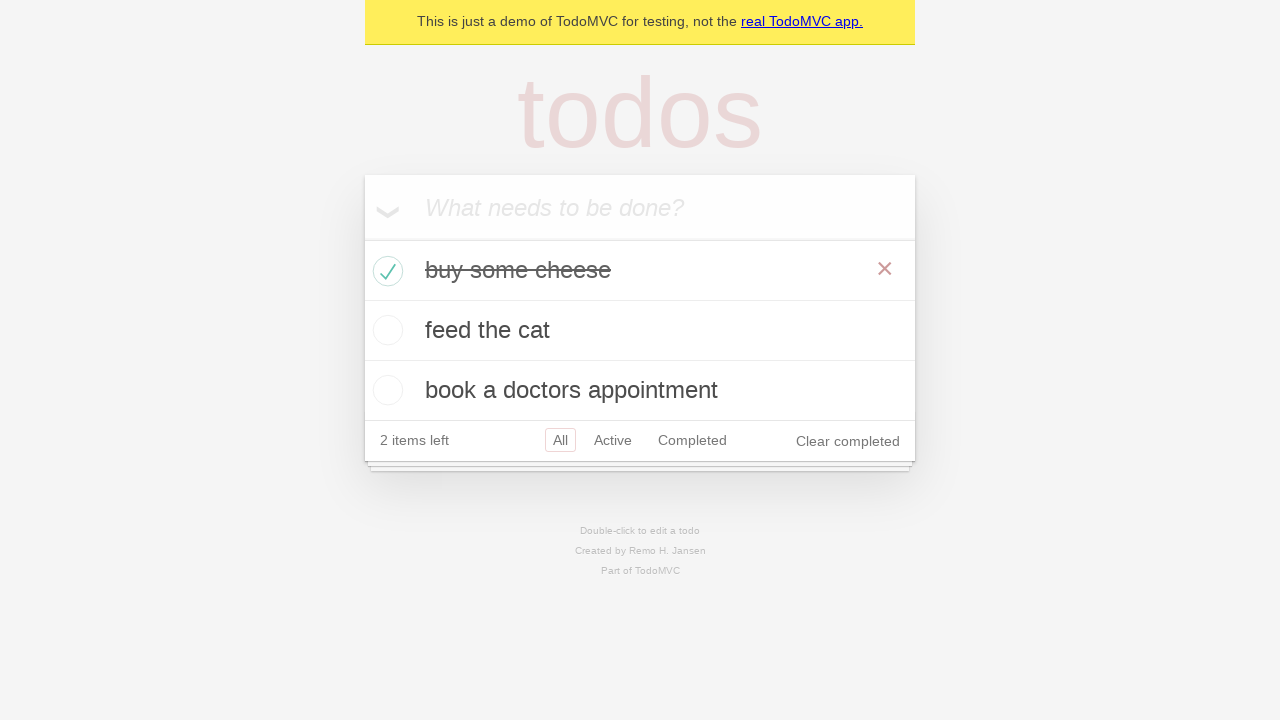

Clicked 'Clear completed' button at (848, 441) on internal:role=button[name="Clear completed"i]
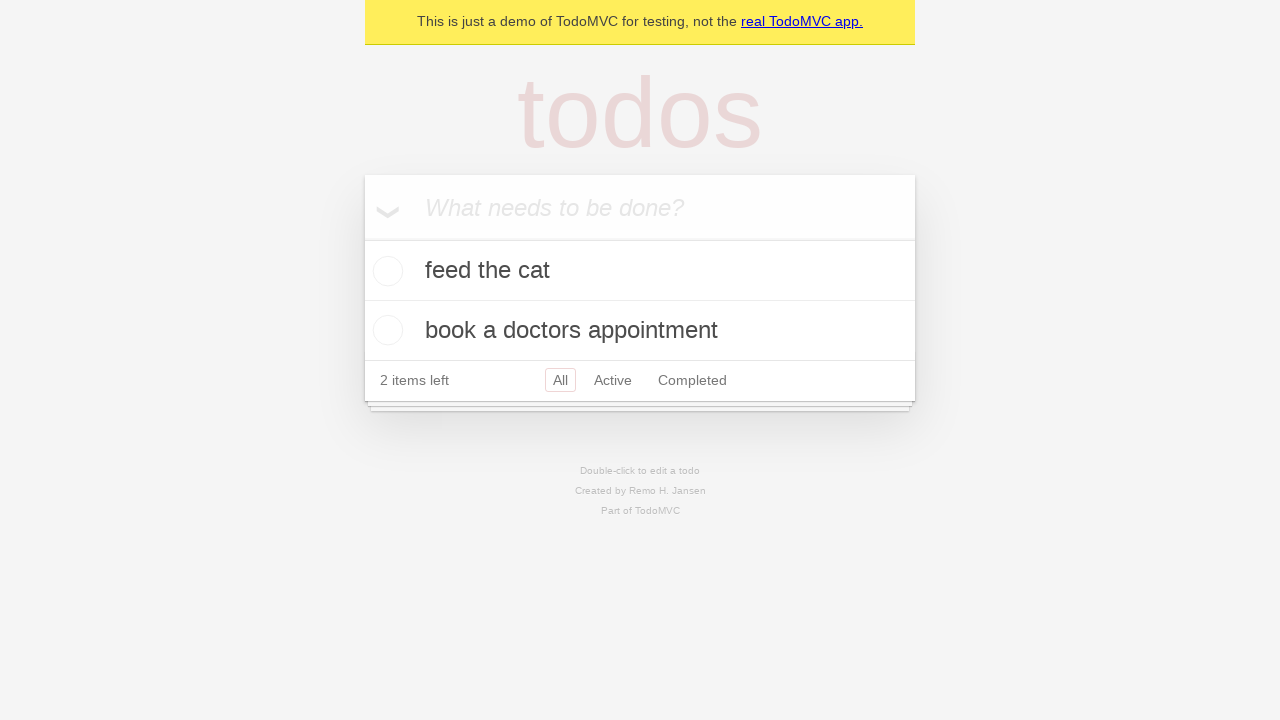

Verified 'Clear completed' button is hidden when no completed items remain
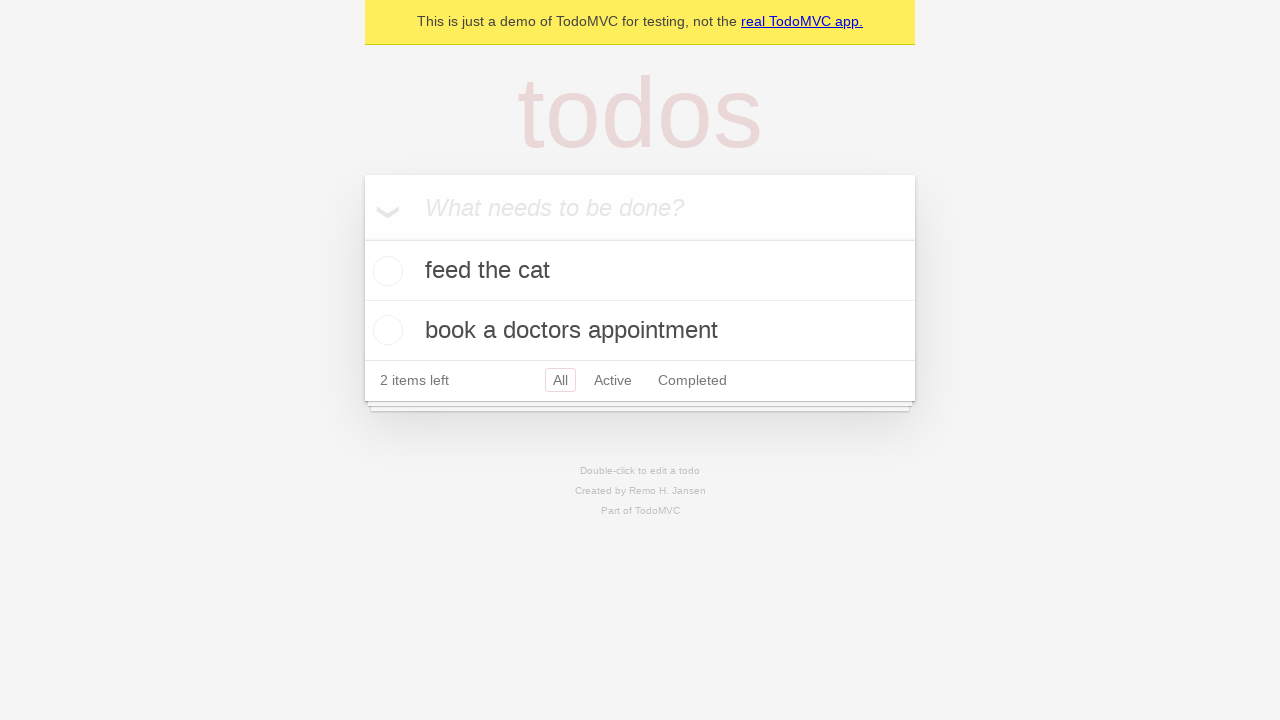

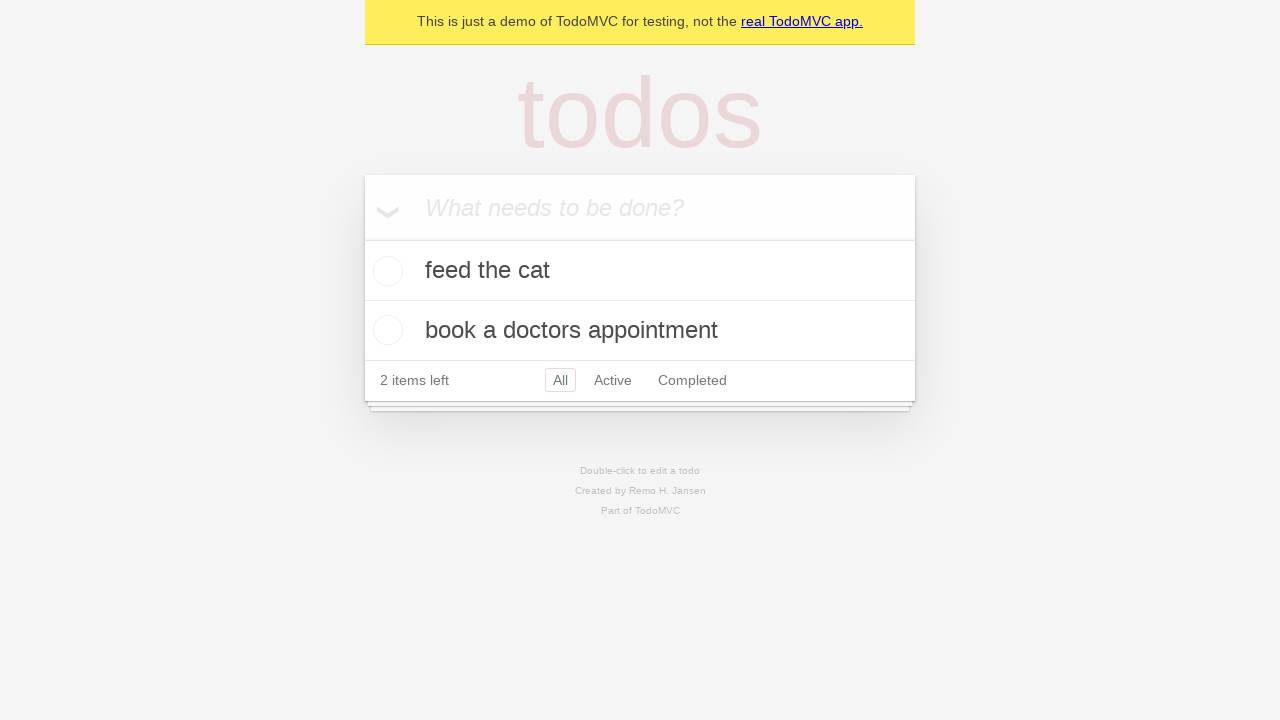